Tests user registration functionality by filling out the registration form with username, first name, last name, and password fields, then submitting the form.

Starting URL: https://buggy.justtestit.org/register

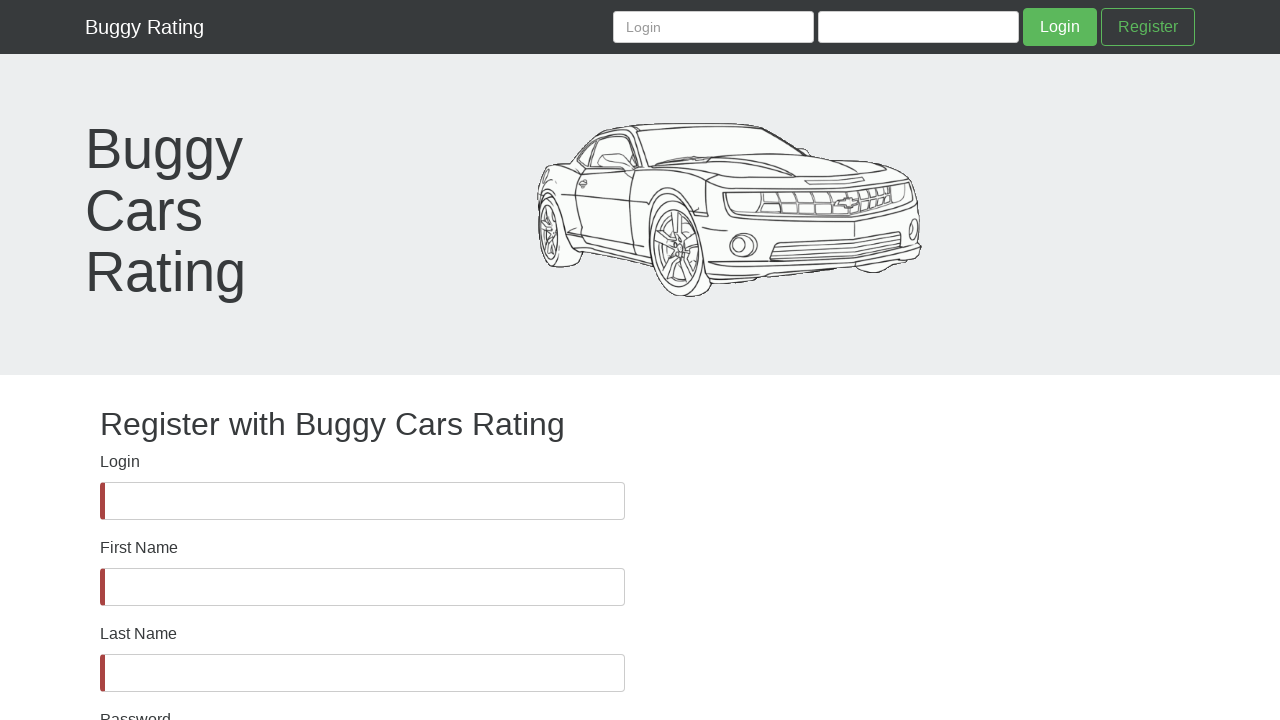

Clicked banner image at (729, 208) on internal:role=banner >> internal:role=img
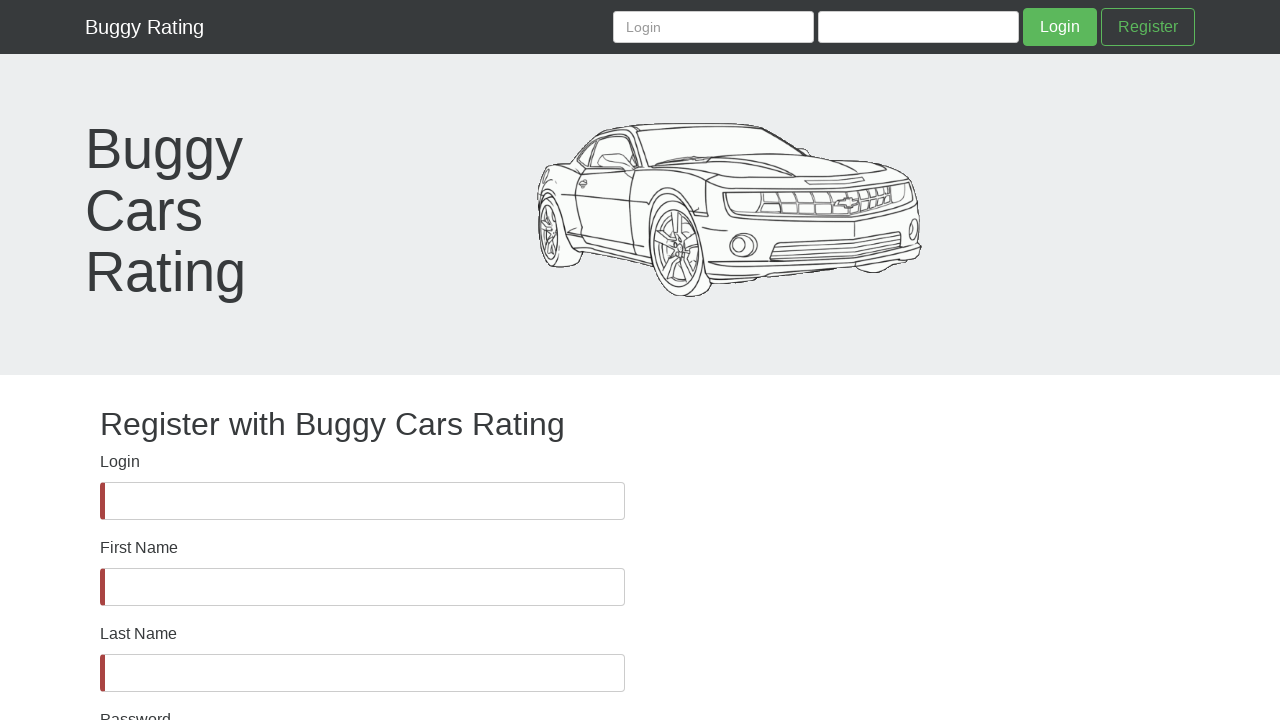

Clicked Login field at (362, 501) on internal:label="Login"i
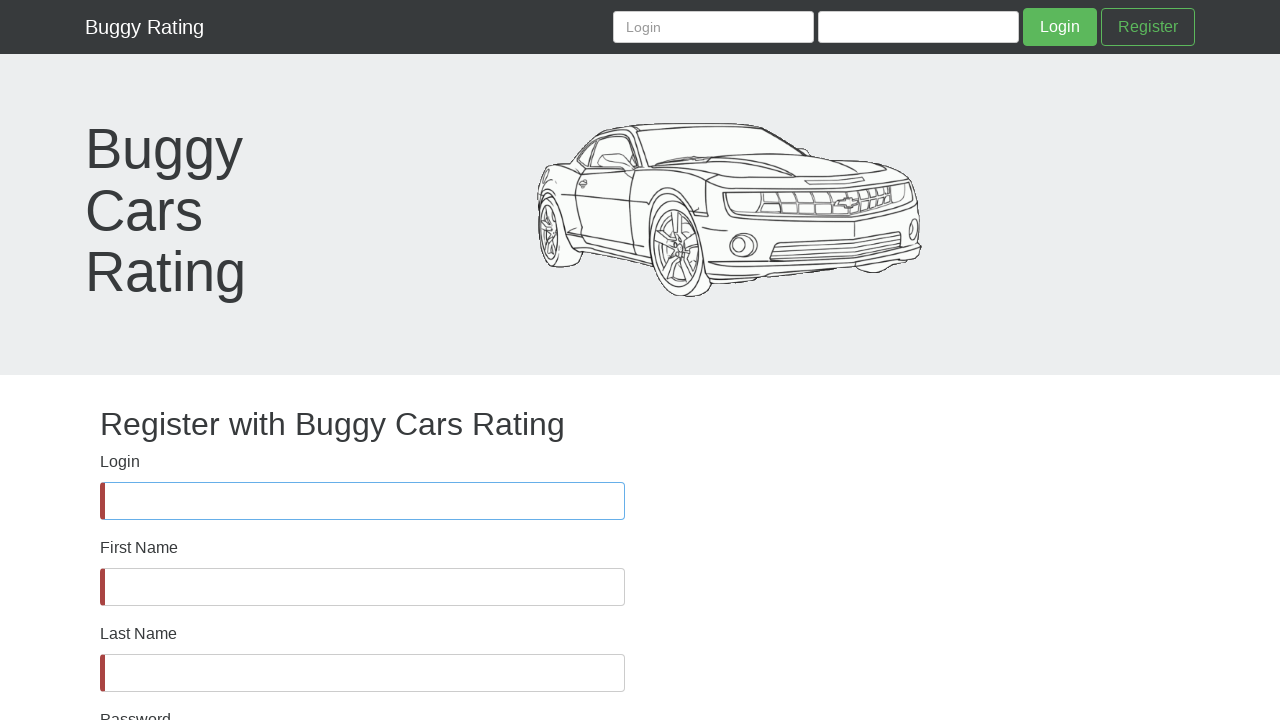

Filled Login field with username 'TestUser7842' on internal:label="Login"i
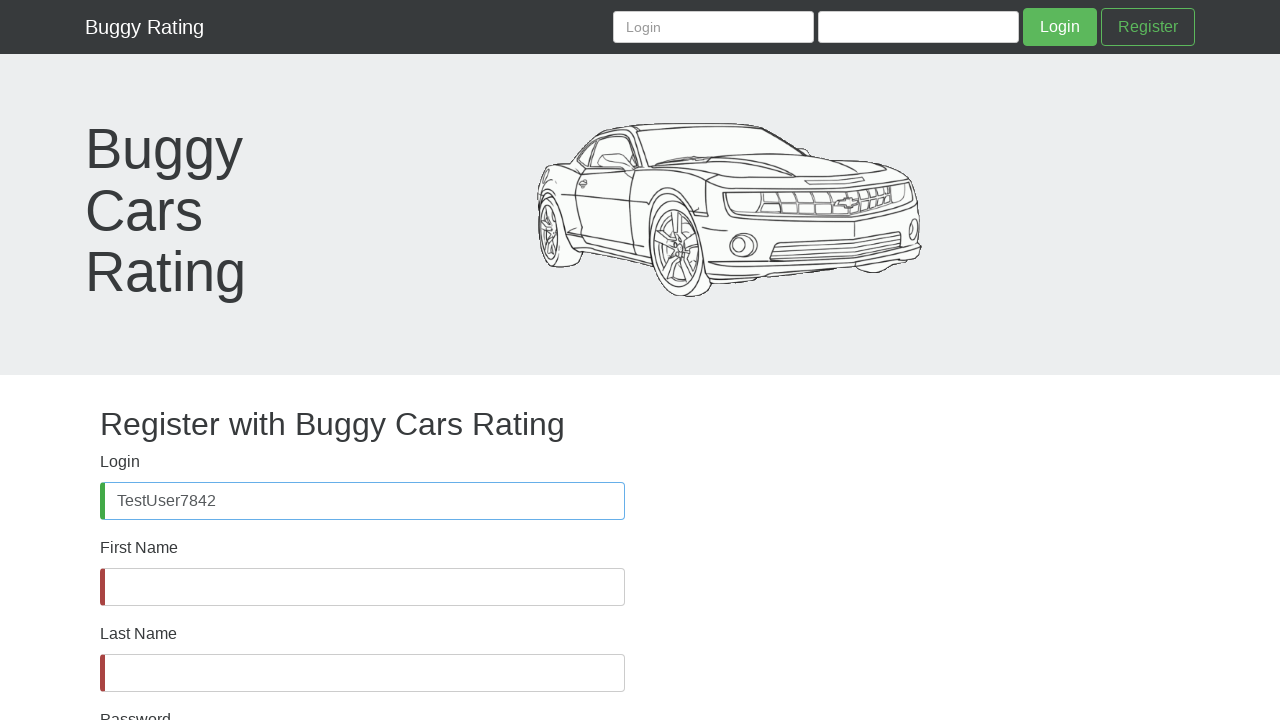

Clicked First Name field at (362, 587) on internal:label="First Name"i
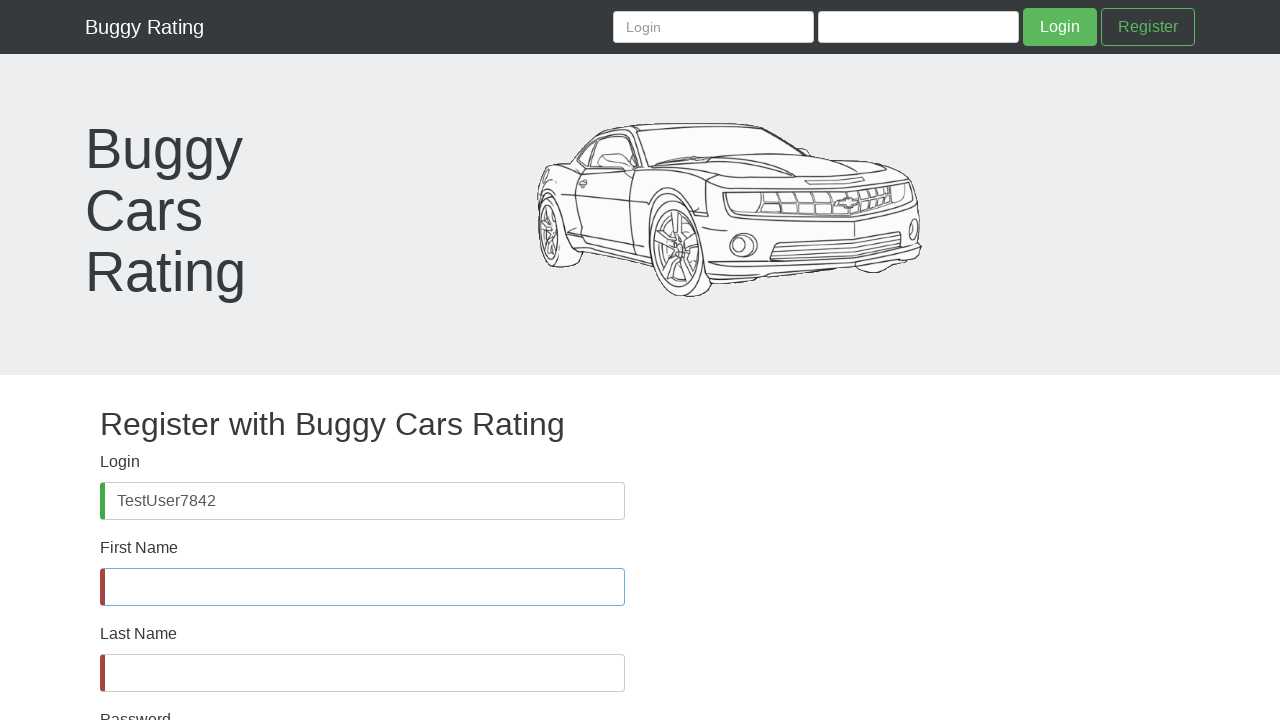

Filled First Name field with 'Carlos' on internal:label="First Name"i
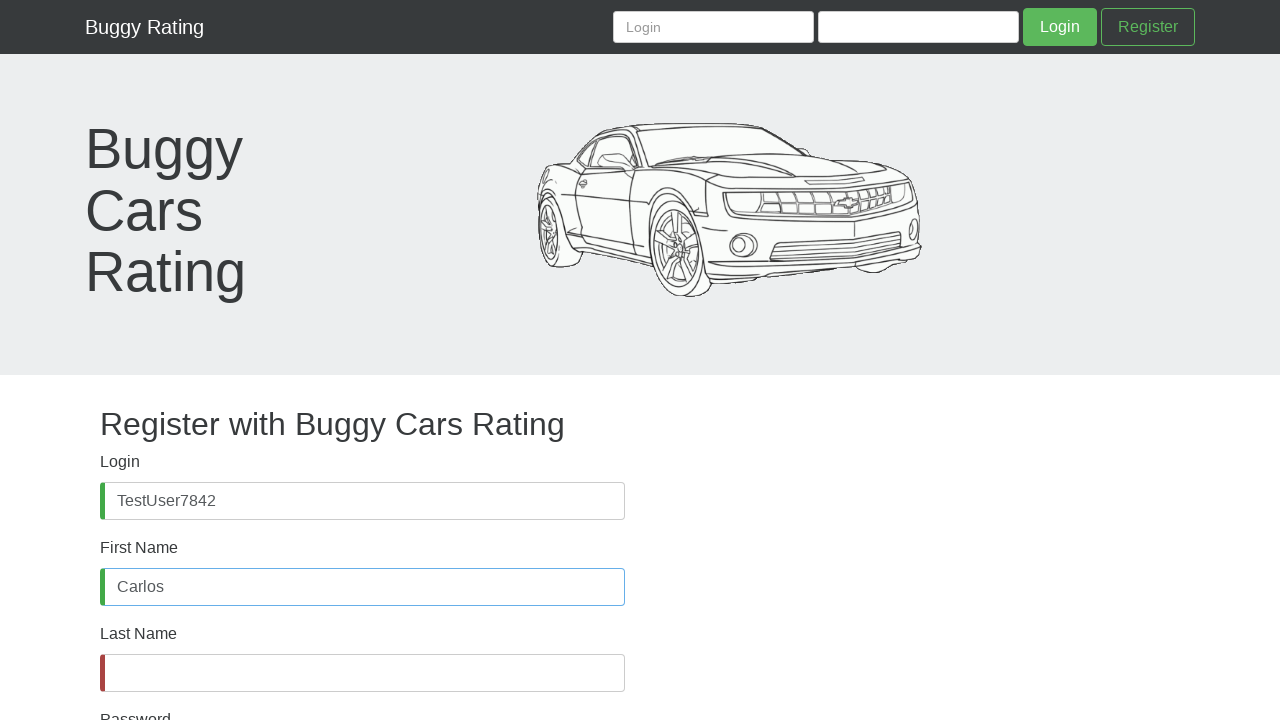

Clicked Last Name field at (362, 673) on internal:label="Last Name"i
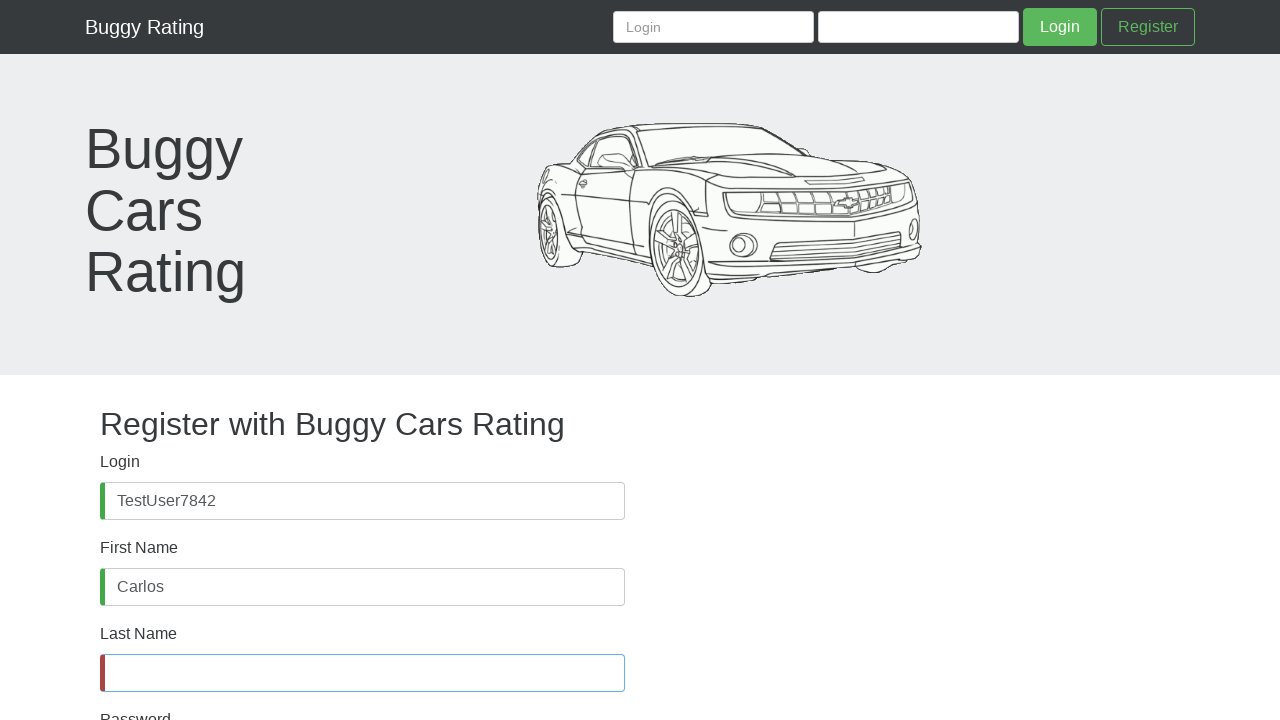

Filled Last Name field with 'Martinez' on internal:label="Last Name"i
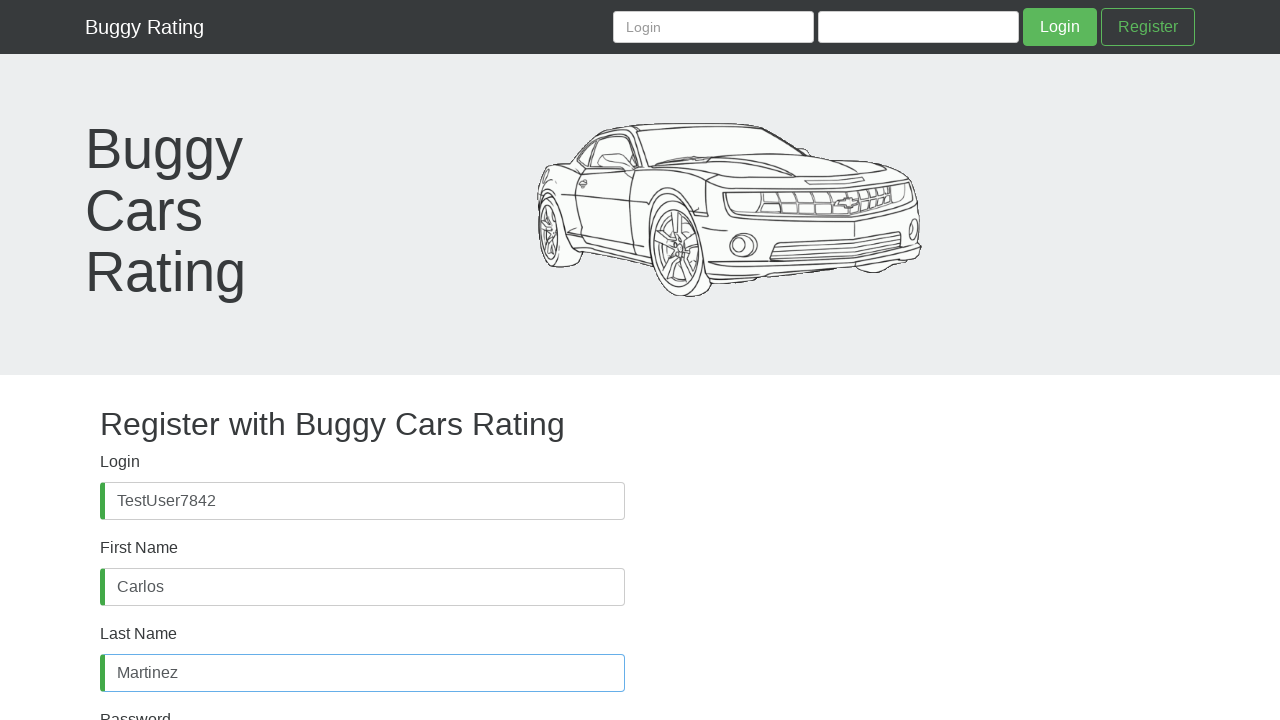

Clicked Password field at (362, 488) on internal:label="Password"s
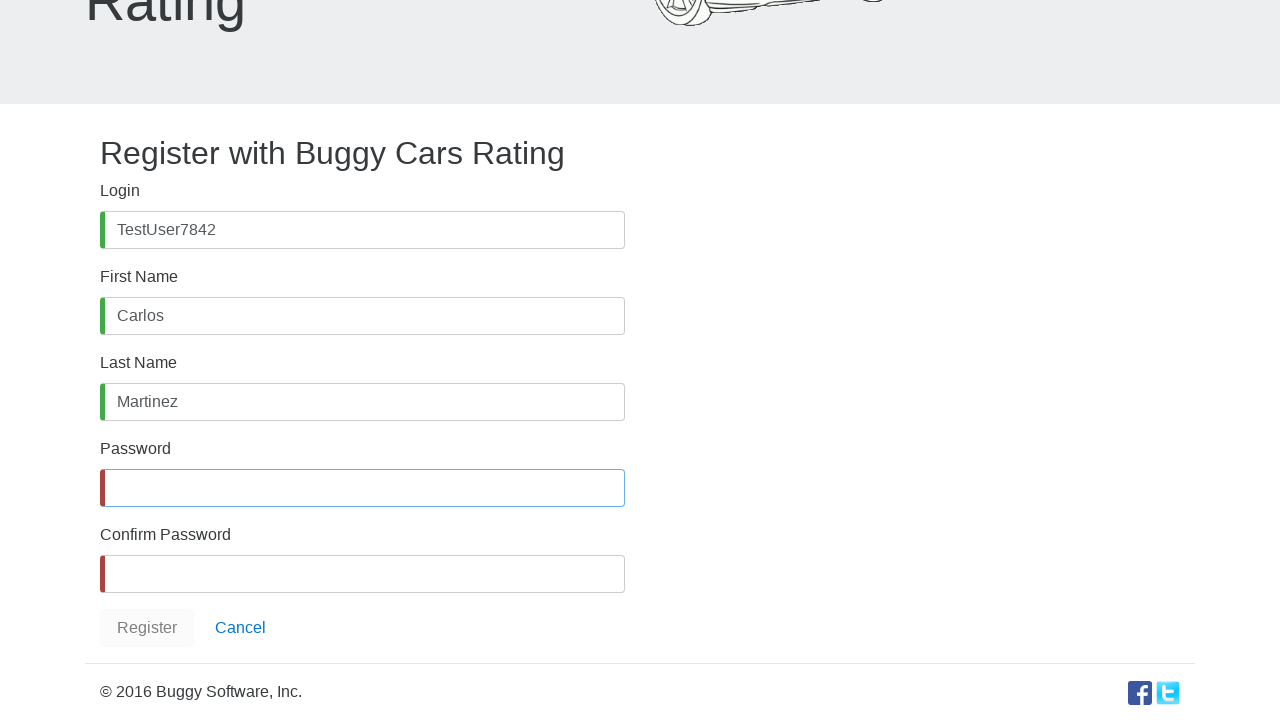

Filled Password field with secure password on internal:label="Password"s
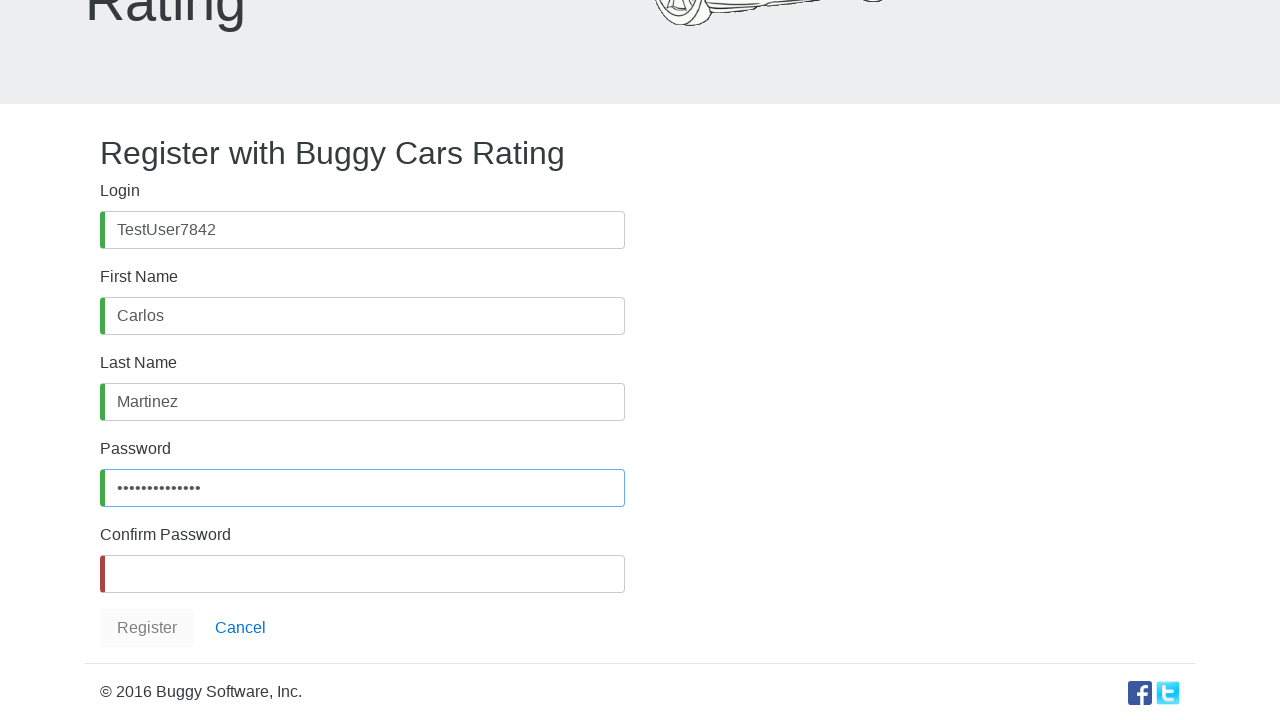

Clicked Confirm Password field at (362, 574) on internal:label="Confirm Password"i
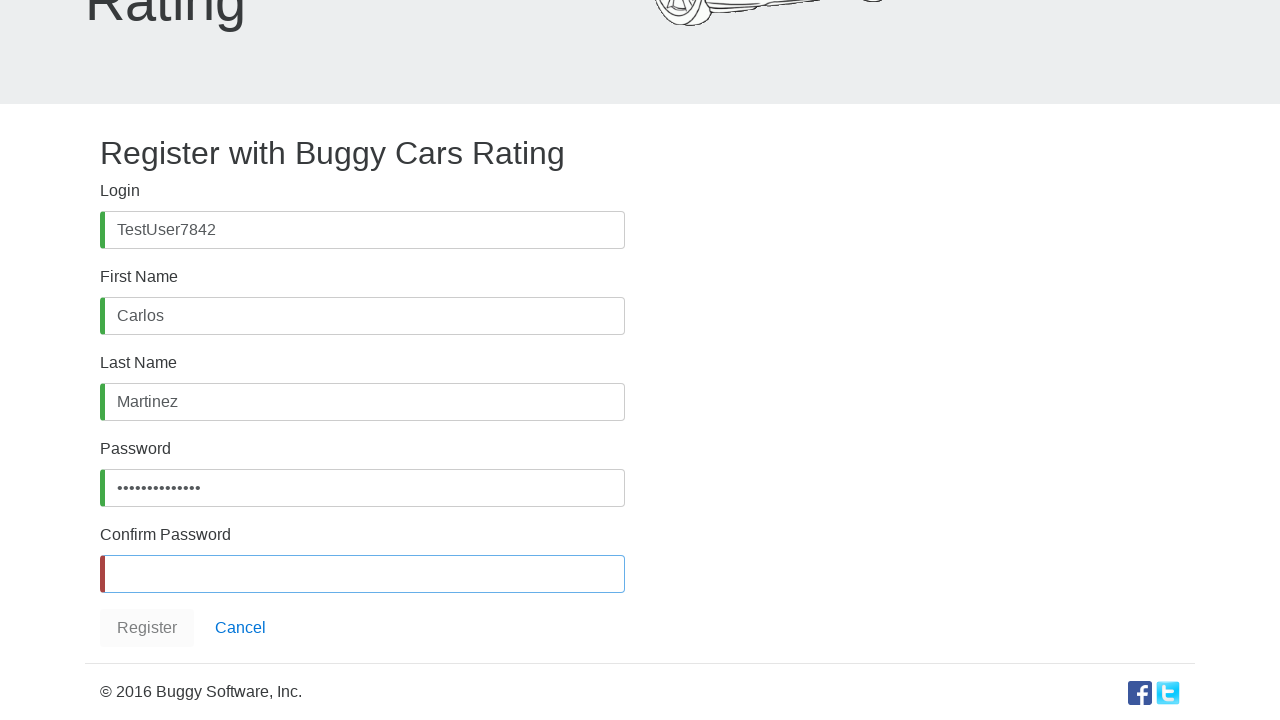

Filled Confirm Password field with matching password on internal:label="Confirm Password"i
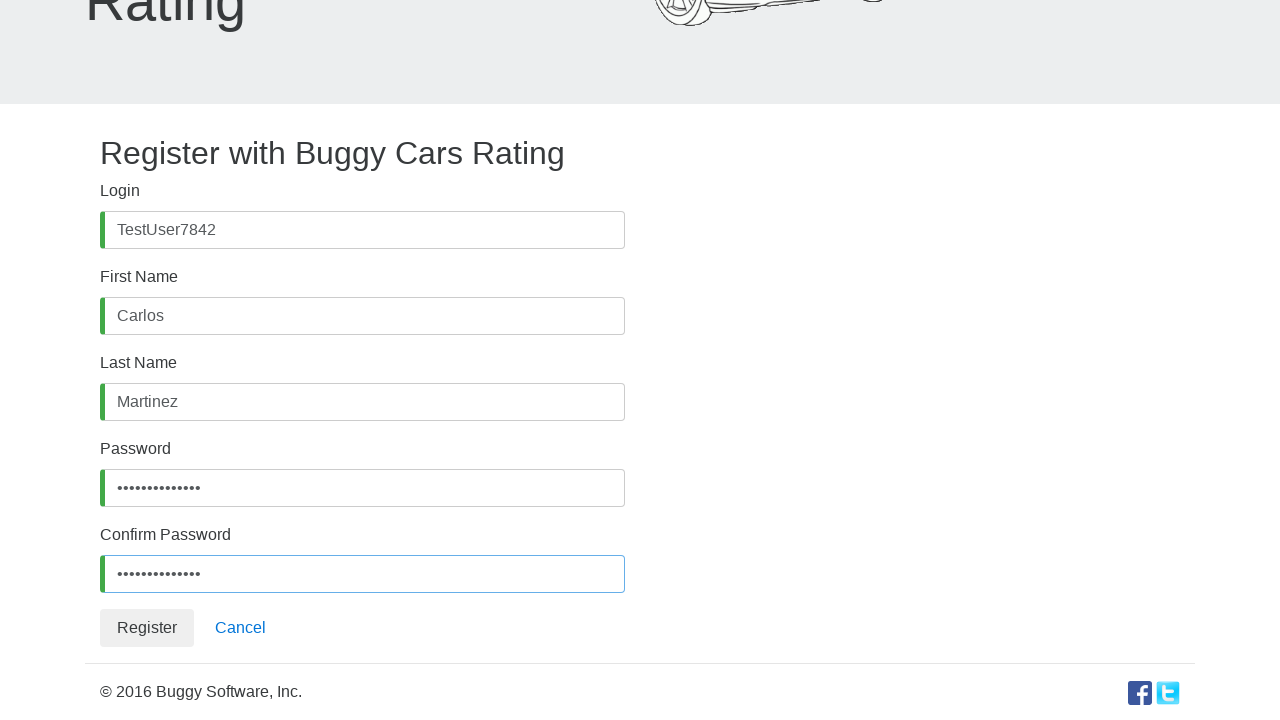

Clicked Register button to submit registration form at (147, 628) on internal:role=button[name="Register"i]
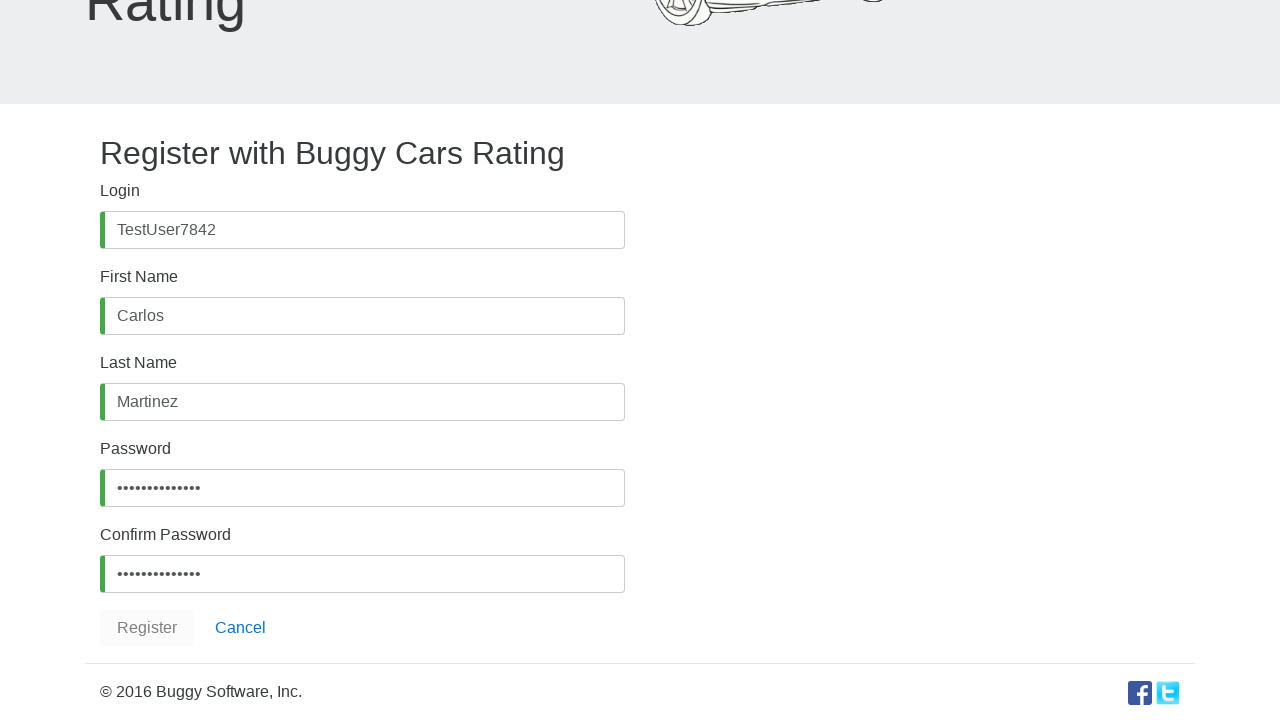

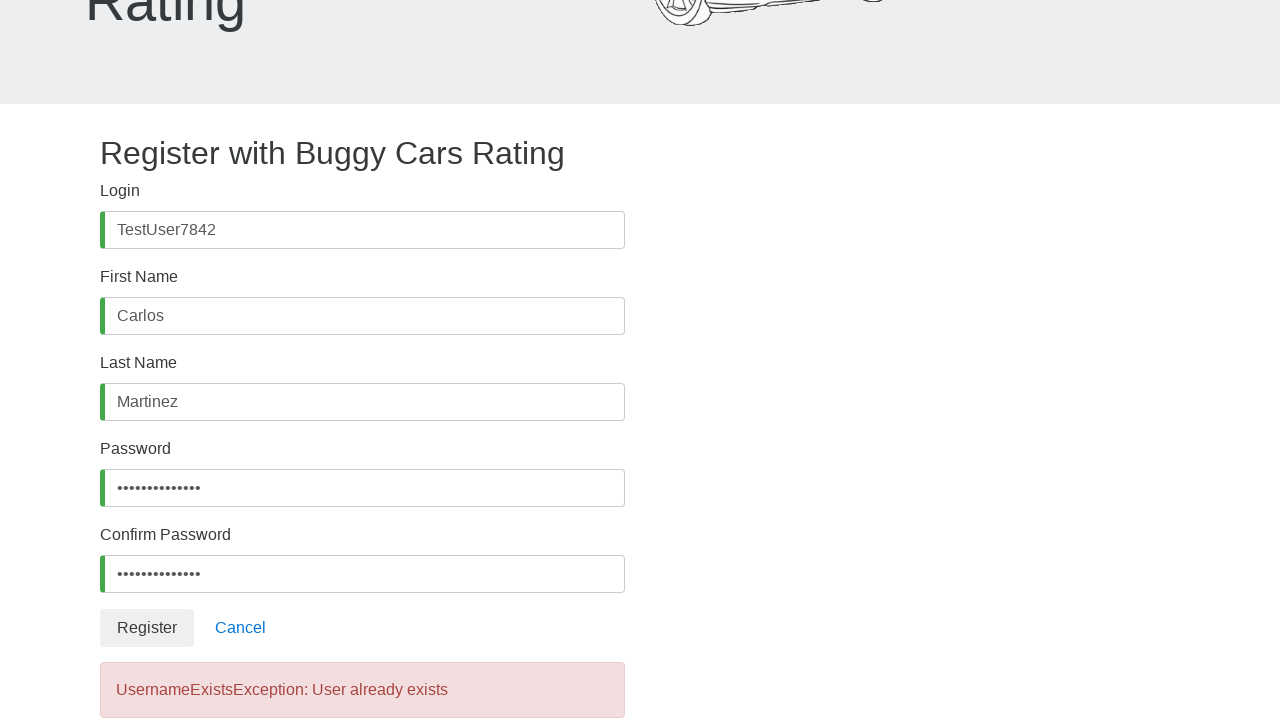